Tests filling out a practice form by entering first name, last name, email, and selecting gender on the DemoQA automation practice form.

Starting URL: https://demoqa.com/automation-practice-form

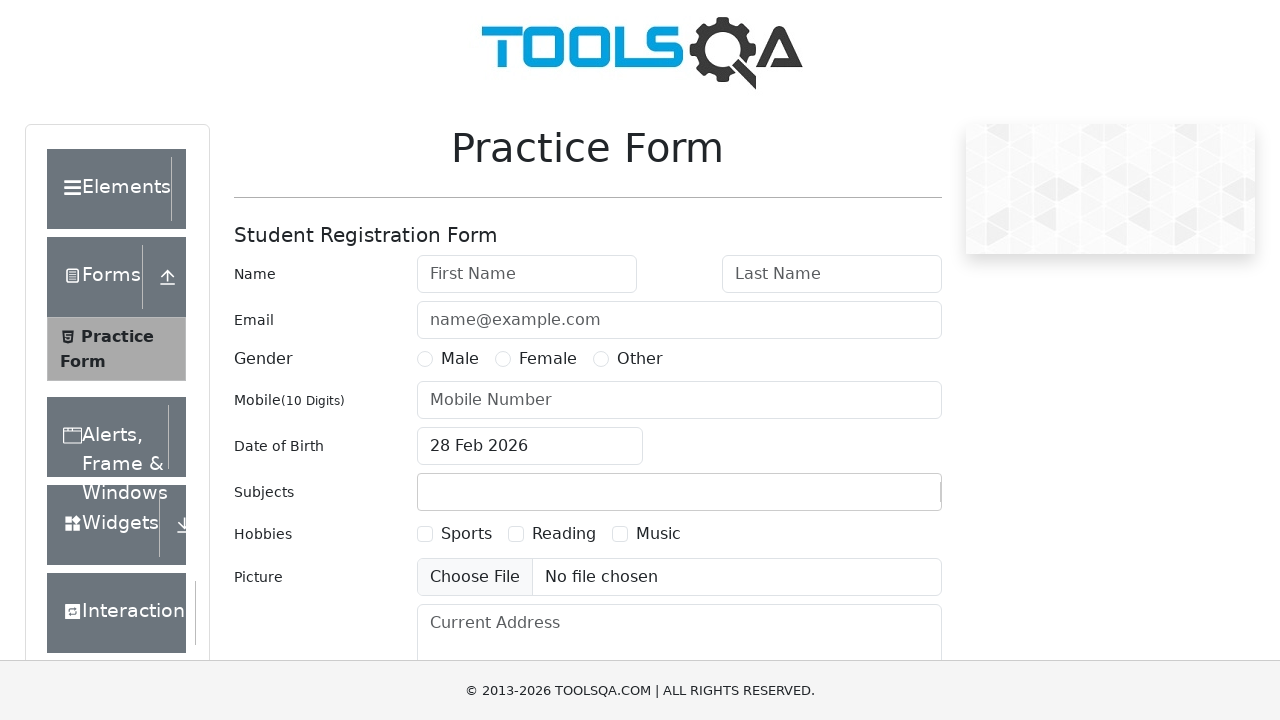

Entered first name 'Michael' in firstName field on #firstName
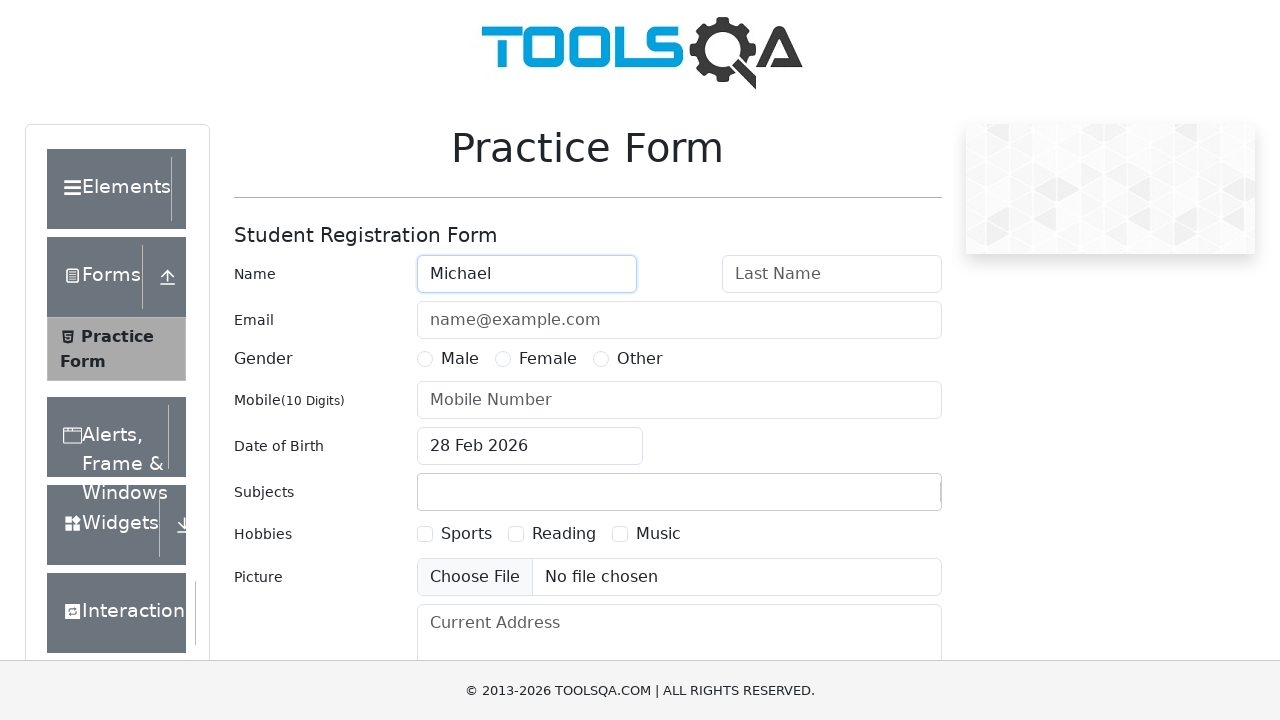

Entered last name 'Johnson' in lastName field on #lastName
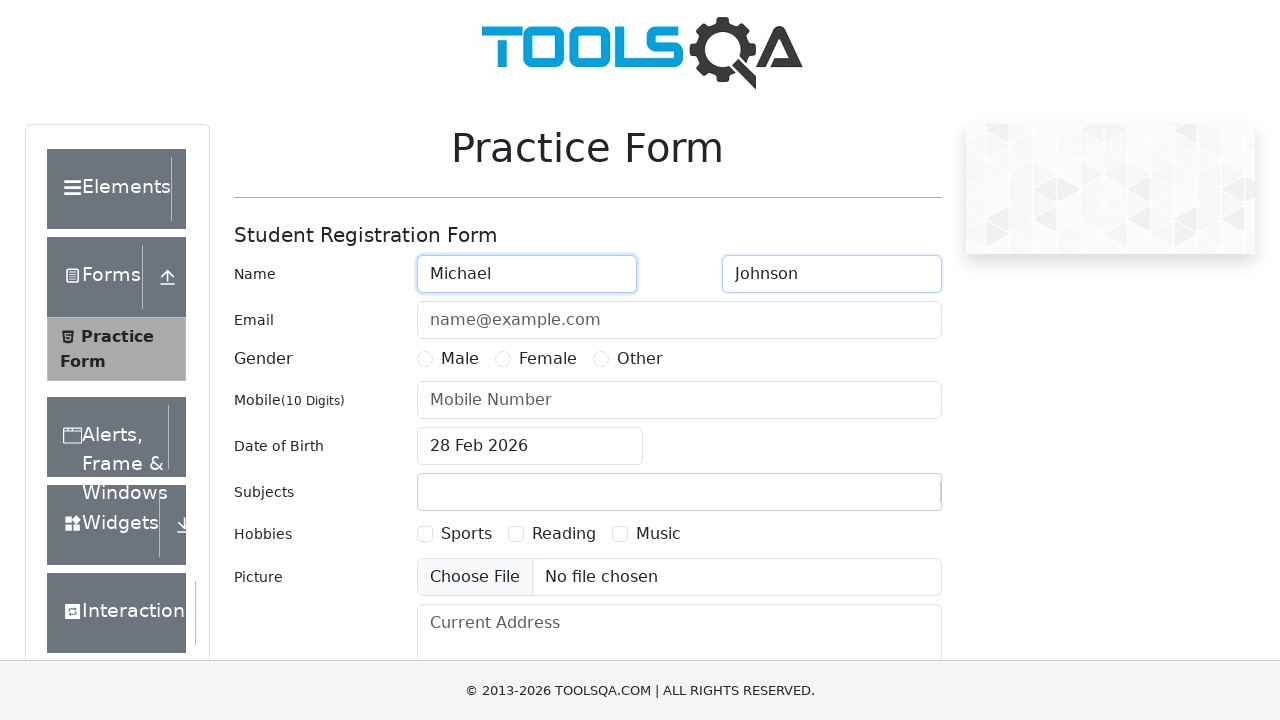

Entered email 'michael.johnson@testmail.com' in userEmail field on #userEmail
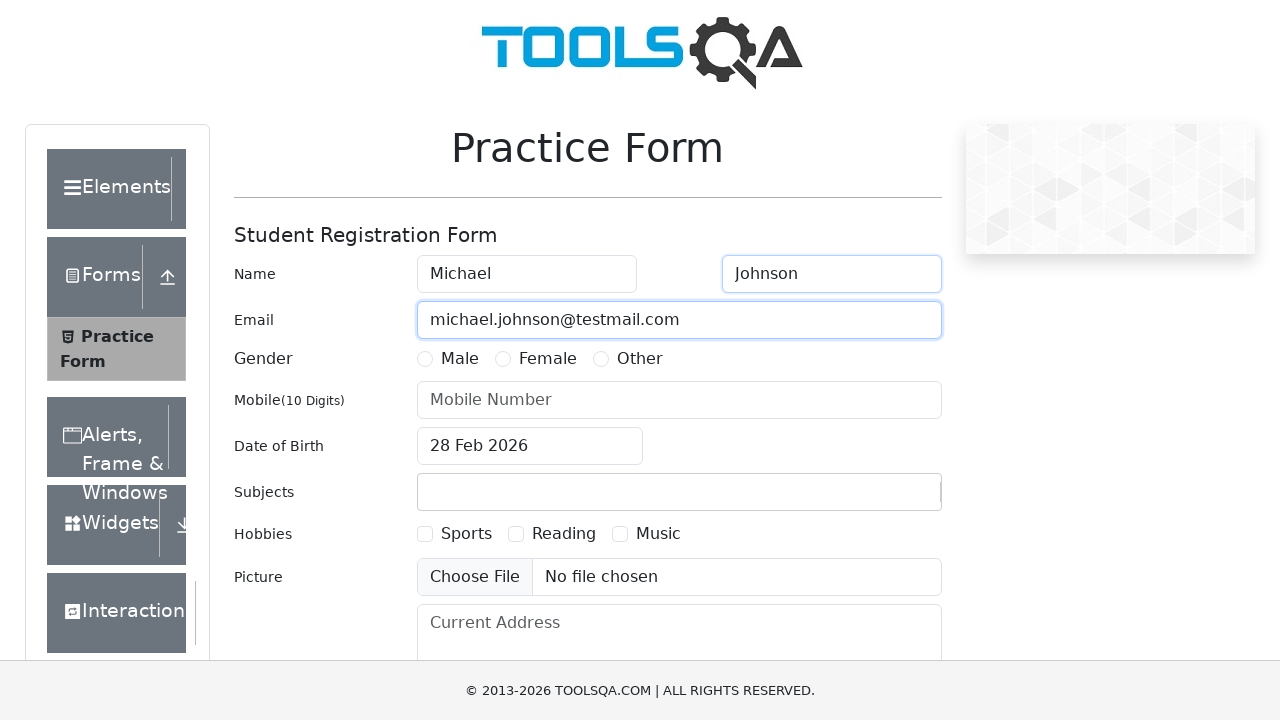

Selected Male gender option at (460, 359) on label[for='gender-radio-1']
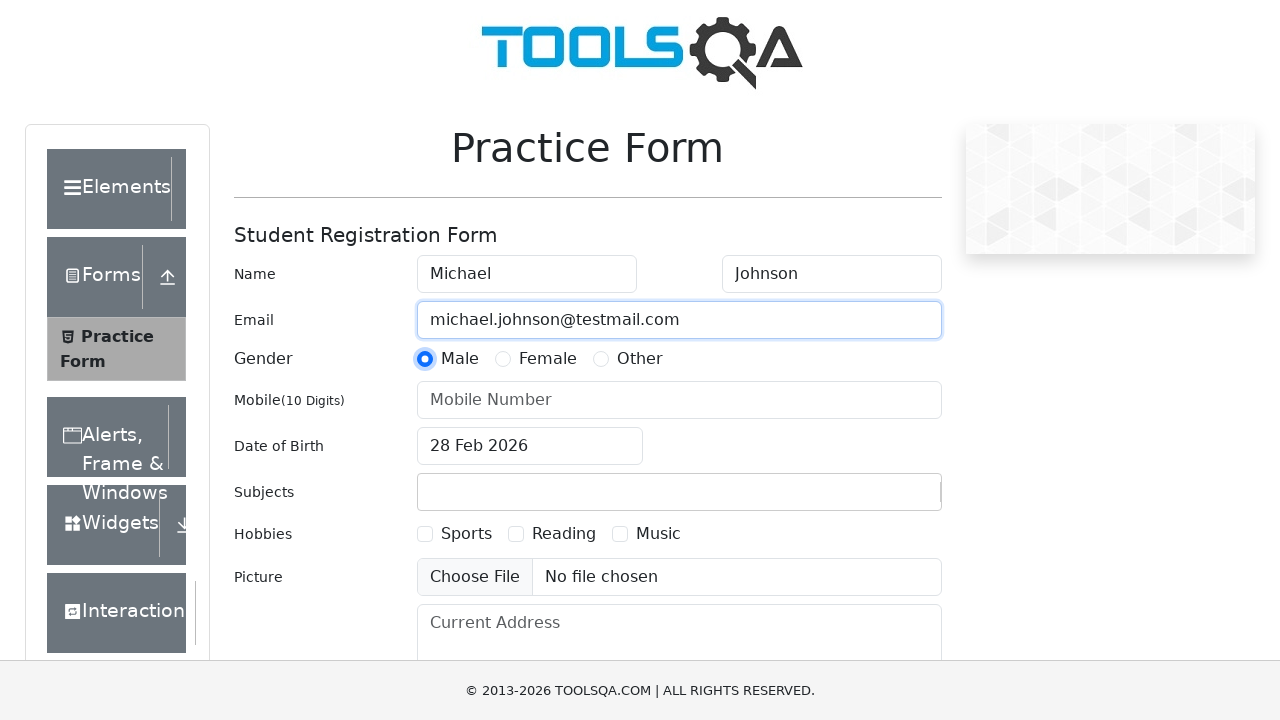

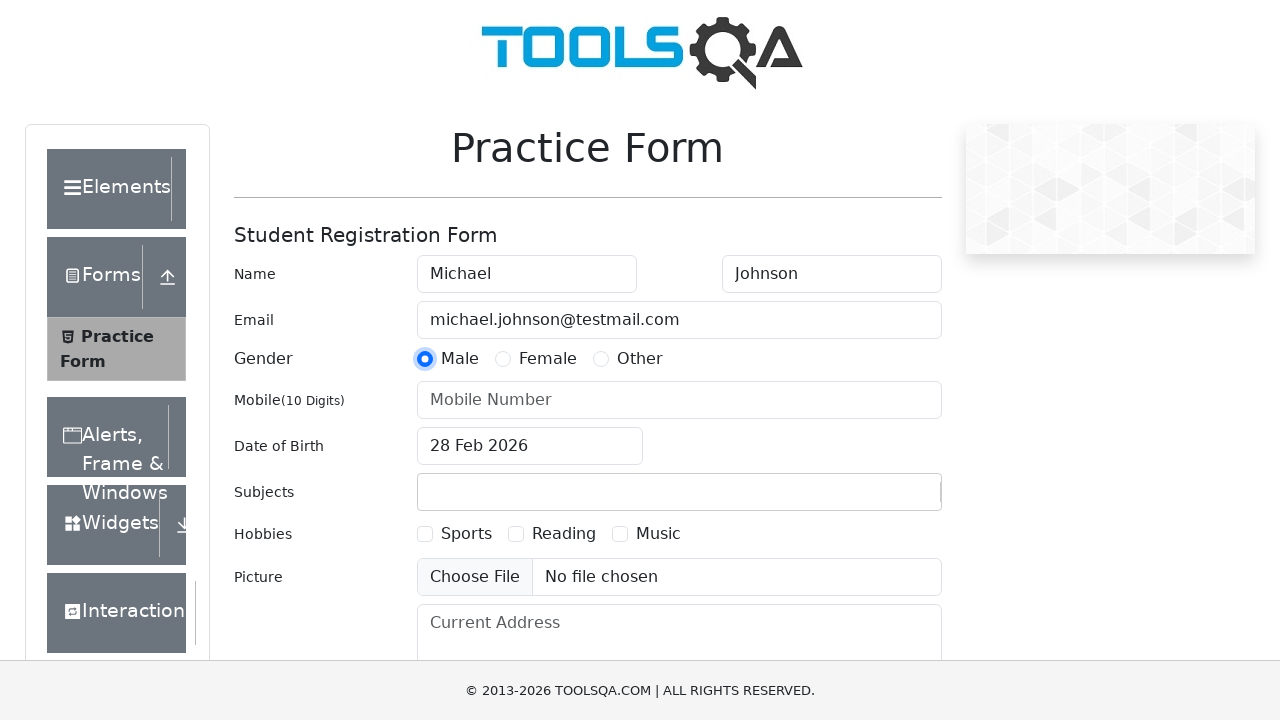